Tests that a todo item is removed when edited with an empty string

Starting URL: https://demo.playwright.dev/todomvc

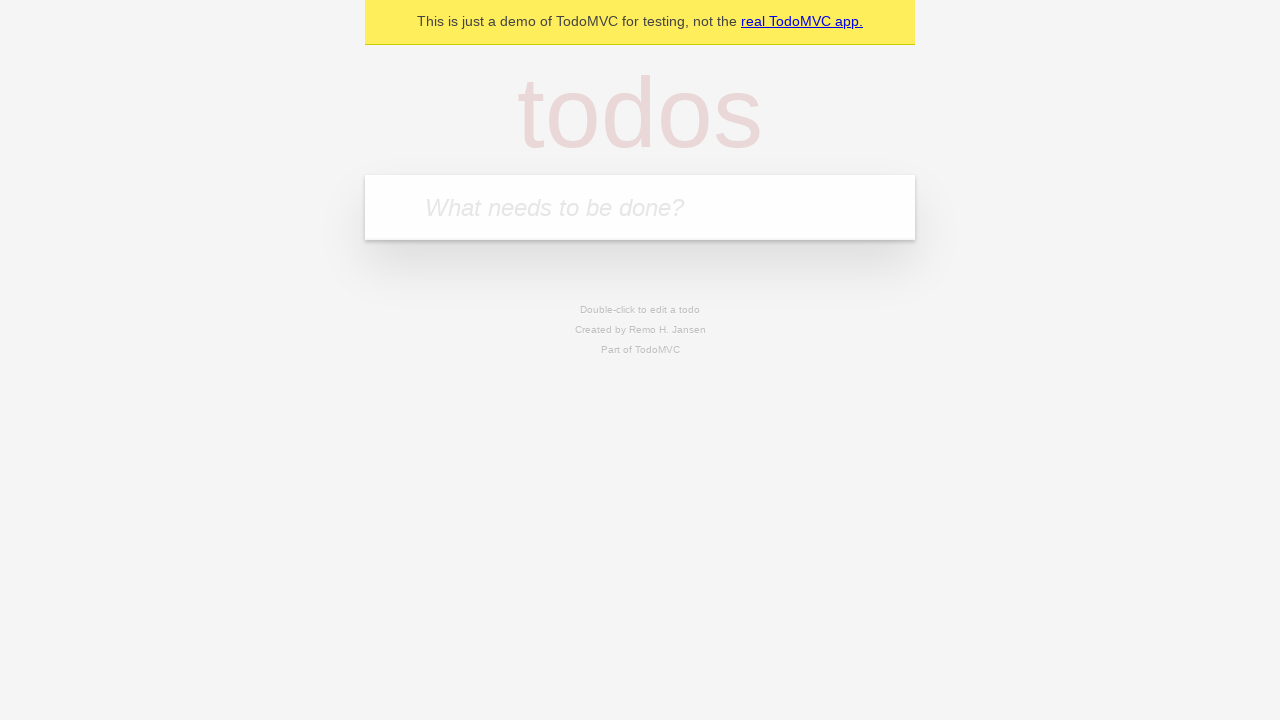

Filled todo input with 'buy some cheese' on internal:attr=[placeholder="What needs to be done?"i]
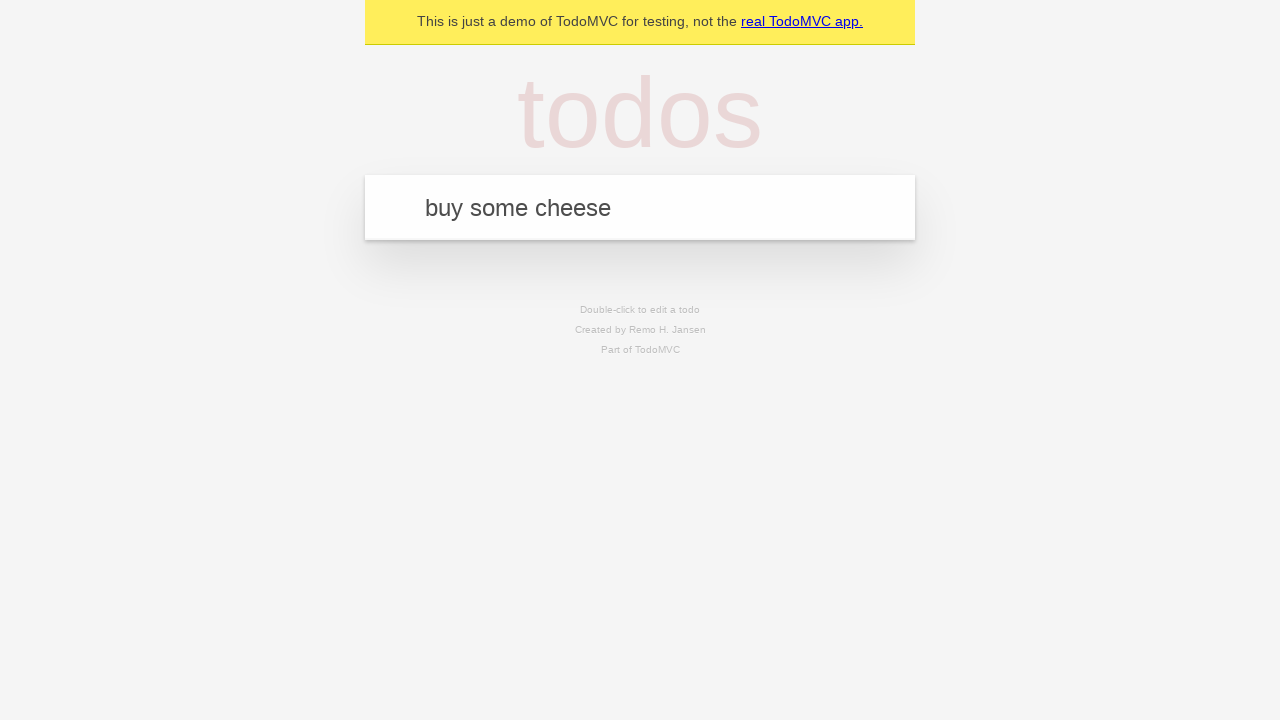

Pressed Enter to add first todo item on internal:attr=[placeholder="What needs to be done?"i]
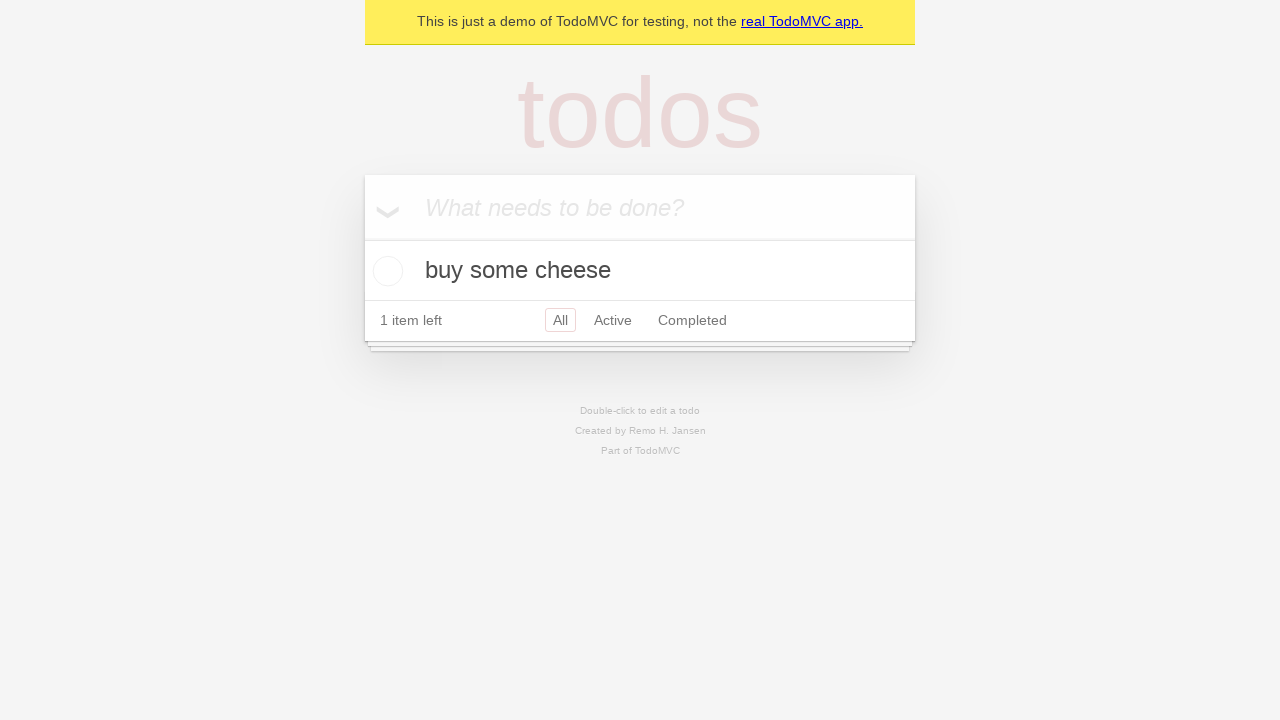

Filled todo input with 'feed the cat' on internal:attr=[placeholder="What needs to be done?"i]
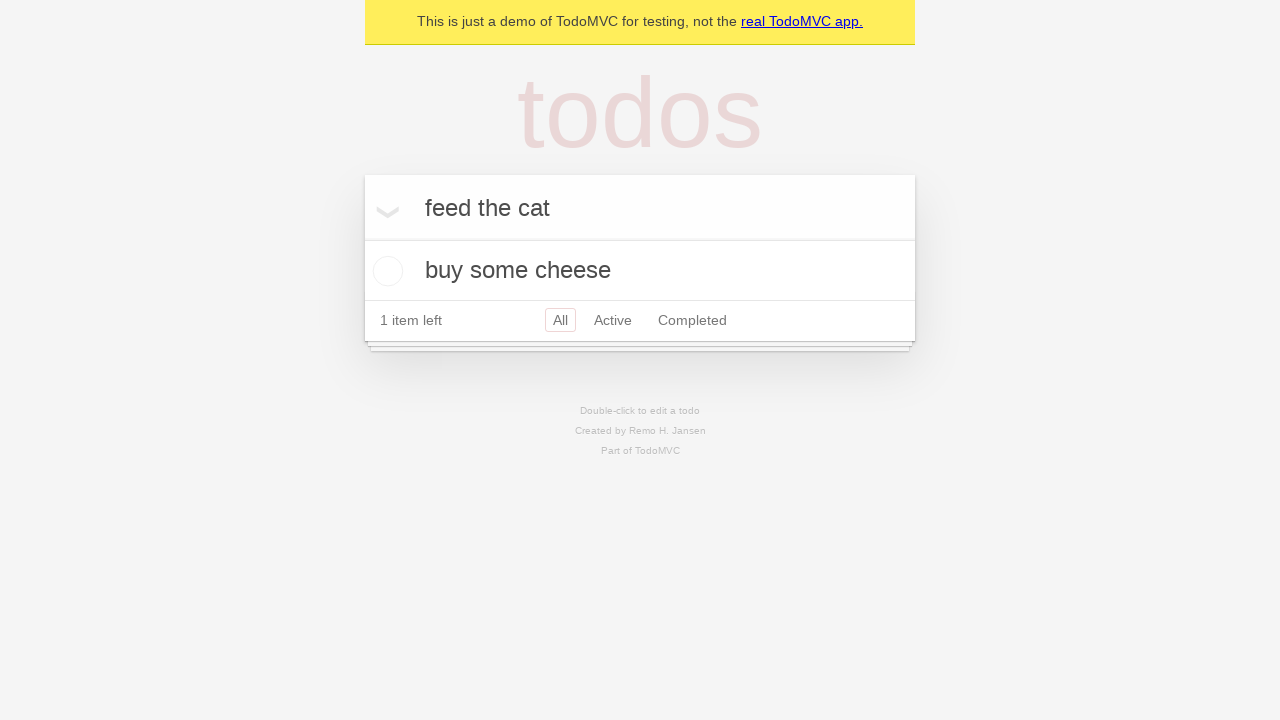

Pressed Enter to add second todo item on internal:attr=[placeholder="What needs to be done?"i]
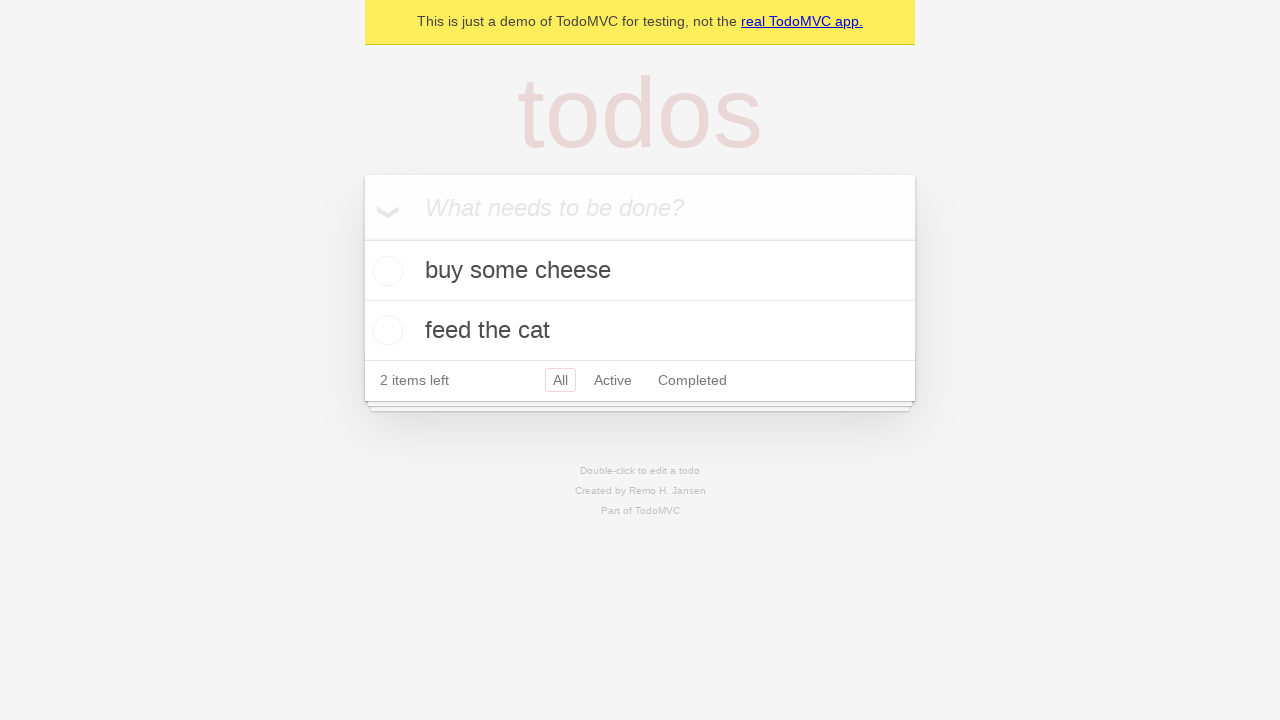

Filled todo input with 'book a doctors appointment' on internal:attr=[placeholder="What needs to be done?"i]
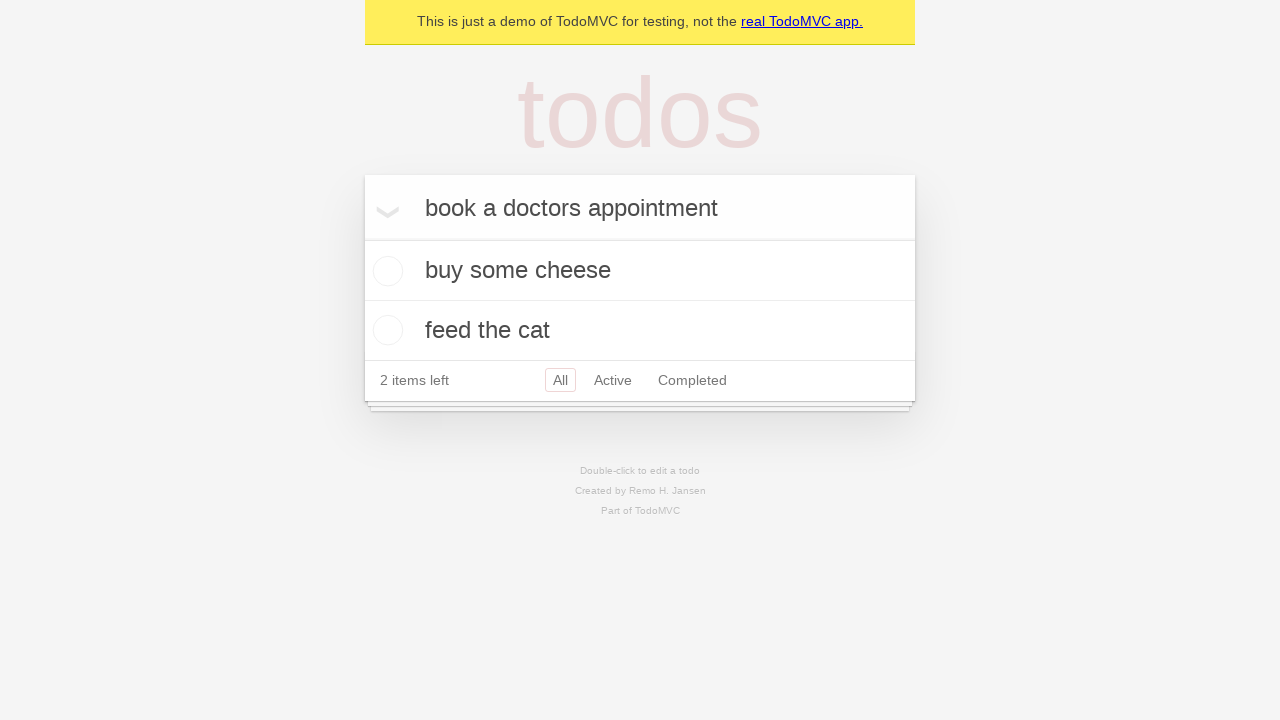

Pressed Enter to add third todo item on internal:attr=[placeholder="What needs to be done?"i]
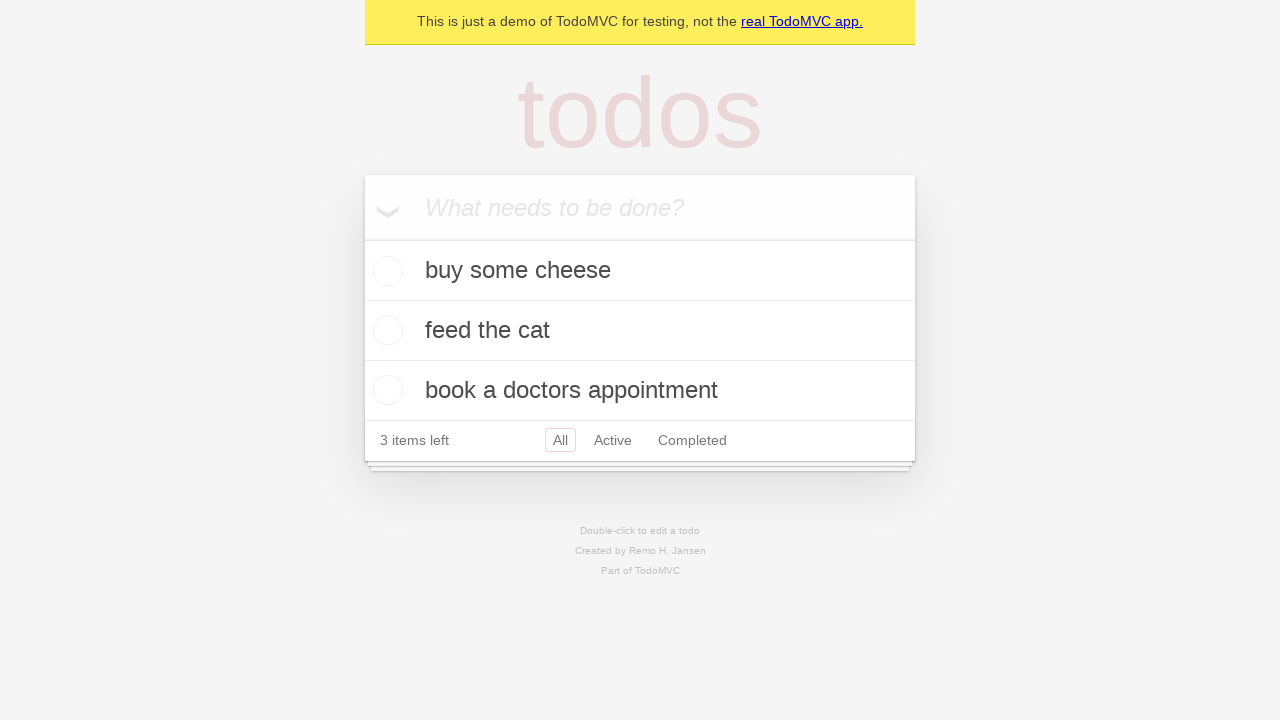

Double-clicked second todo item to edit at (640, 331) on internal:testid=[data-testid="todo-item"s] >> nth=1
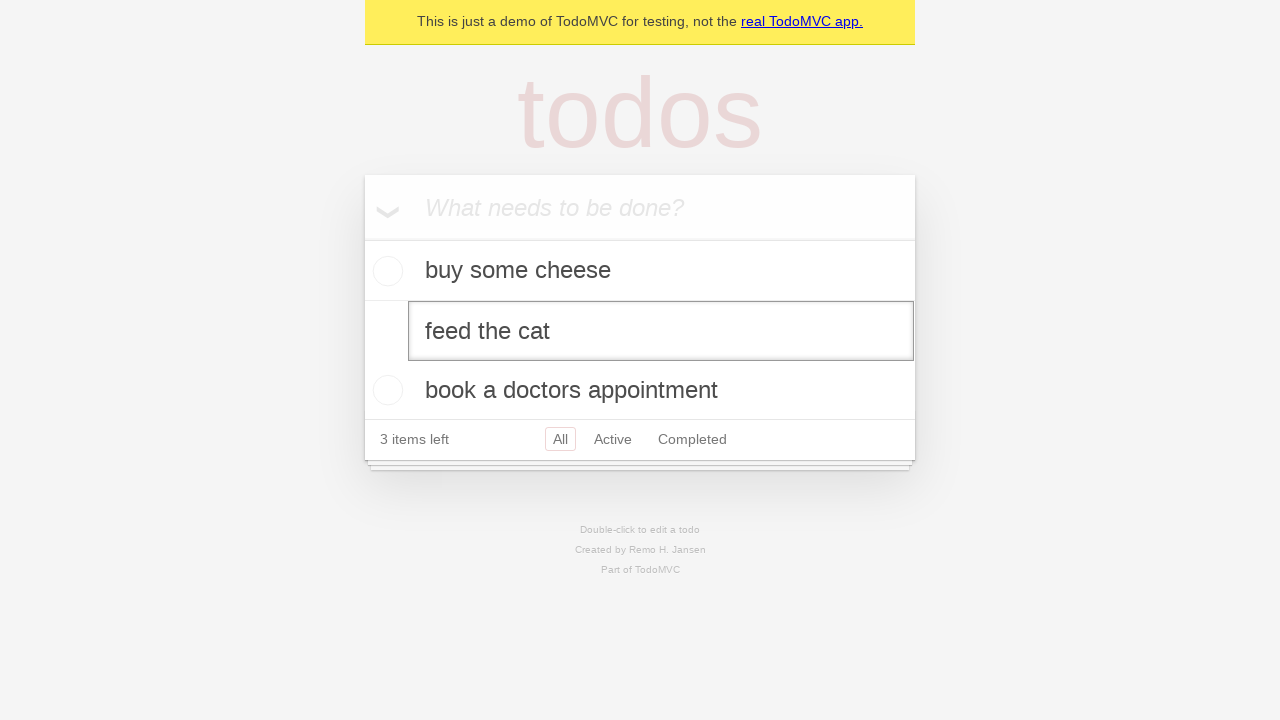

Cleared the text in the edit field on internal:testid=[data-testid="todo-item"s] >> nth=1 >> internal:role=textbox[nam
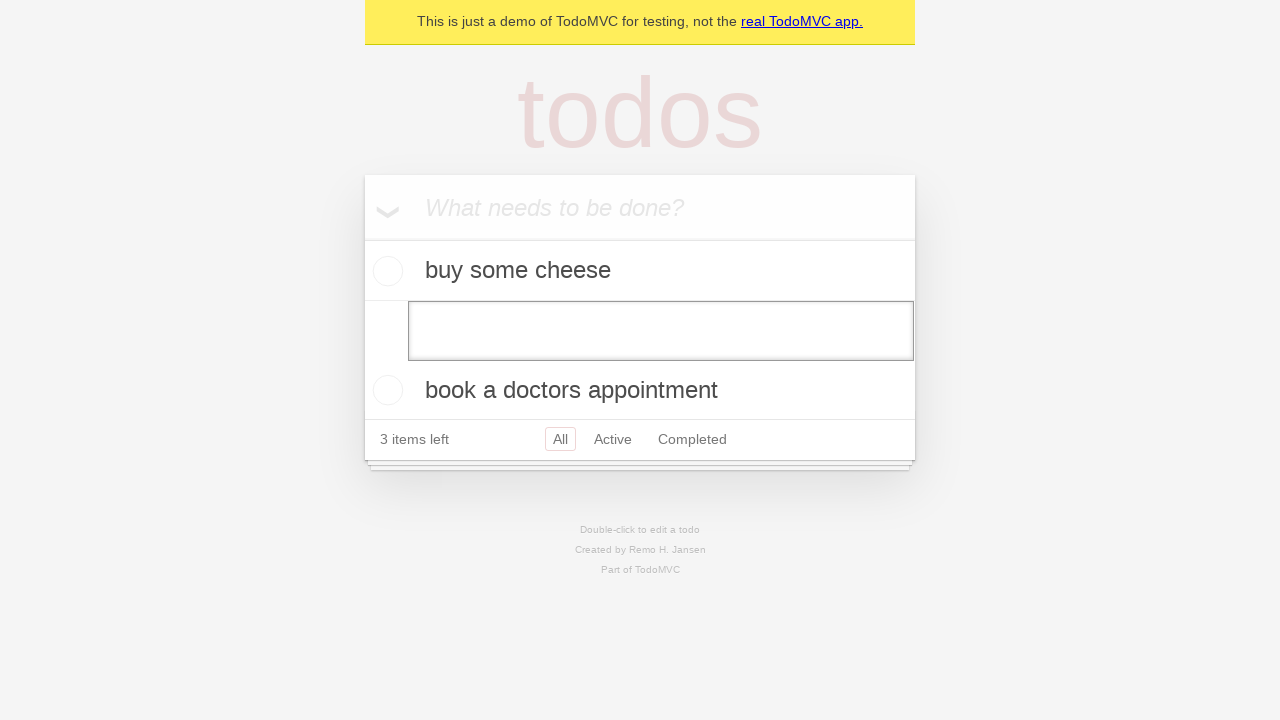

Pressed Enter to confirm empty text and remove the todo item on internal:testid=[data-testid="todo-item"s] >> nth=1 >> internal:role=textbox[nam
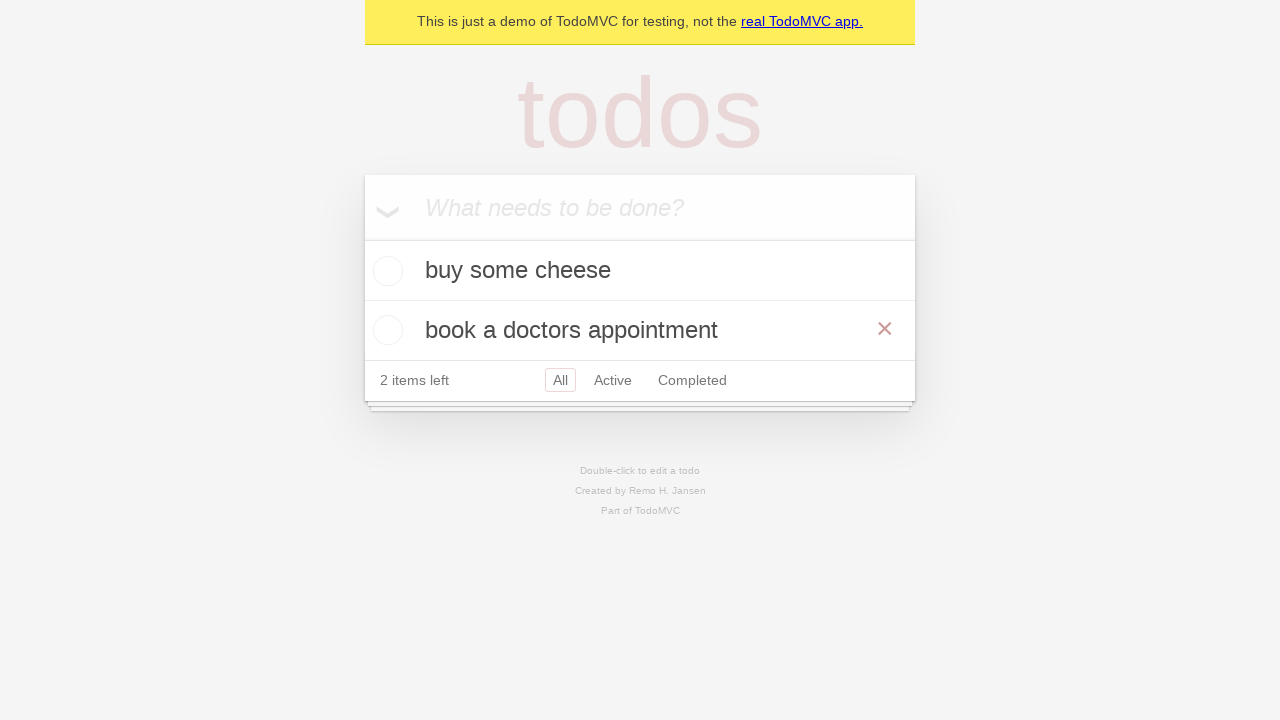

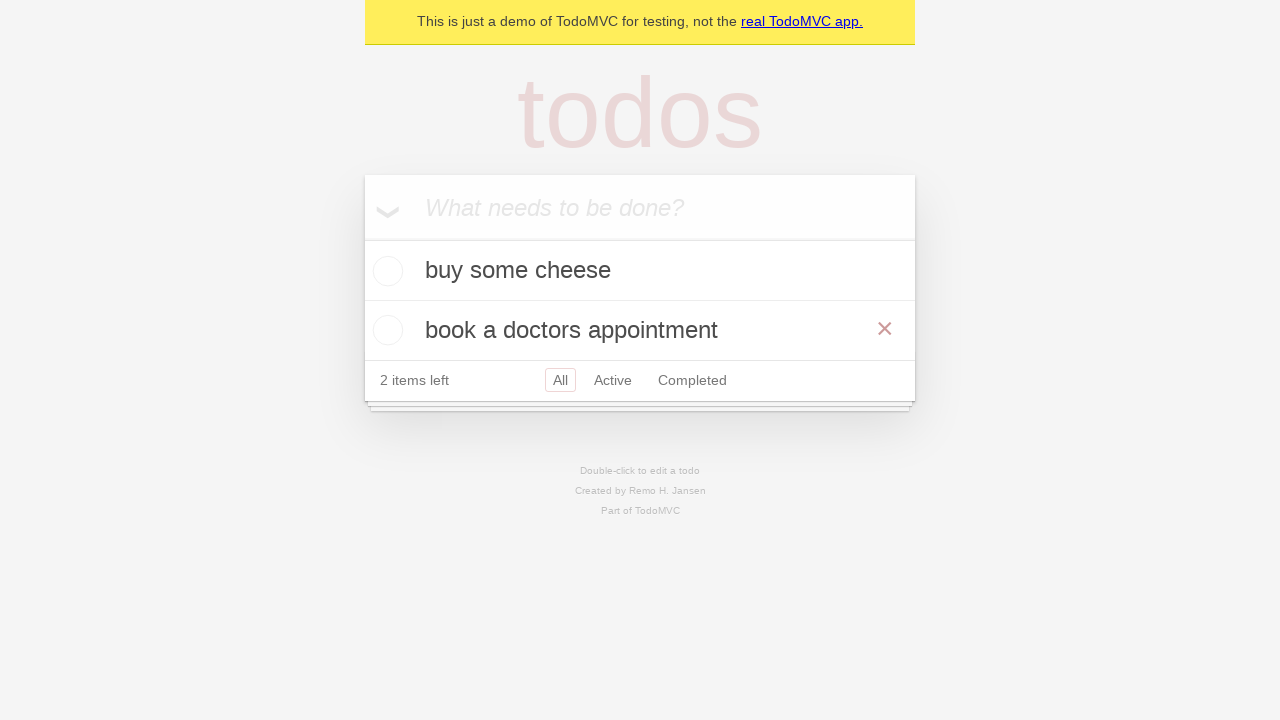